Tests the Subtract function by selecting subtract operation, entering numbers, and verifying the subtraction result

Starting URL: https://testsheepnz.github.io/BasicCalculator.html

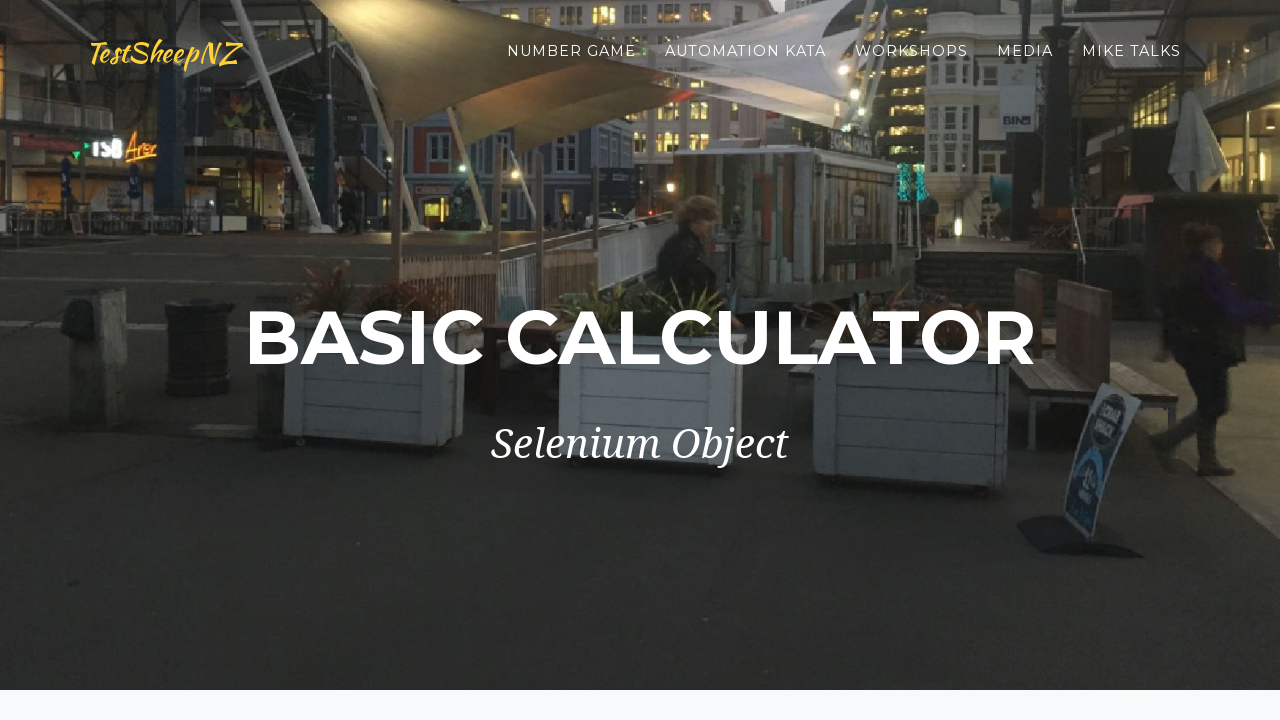

Scrolled to bottom of page
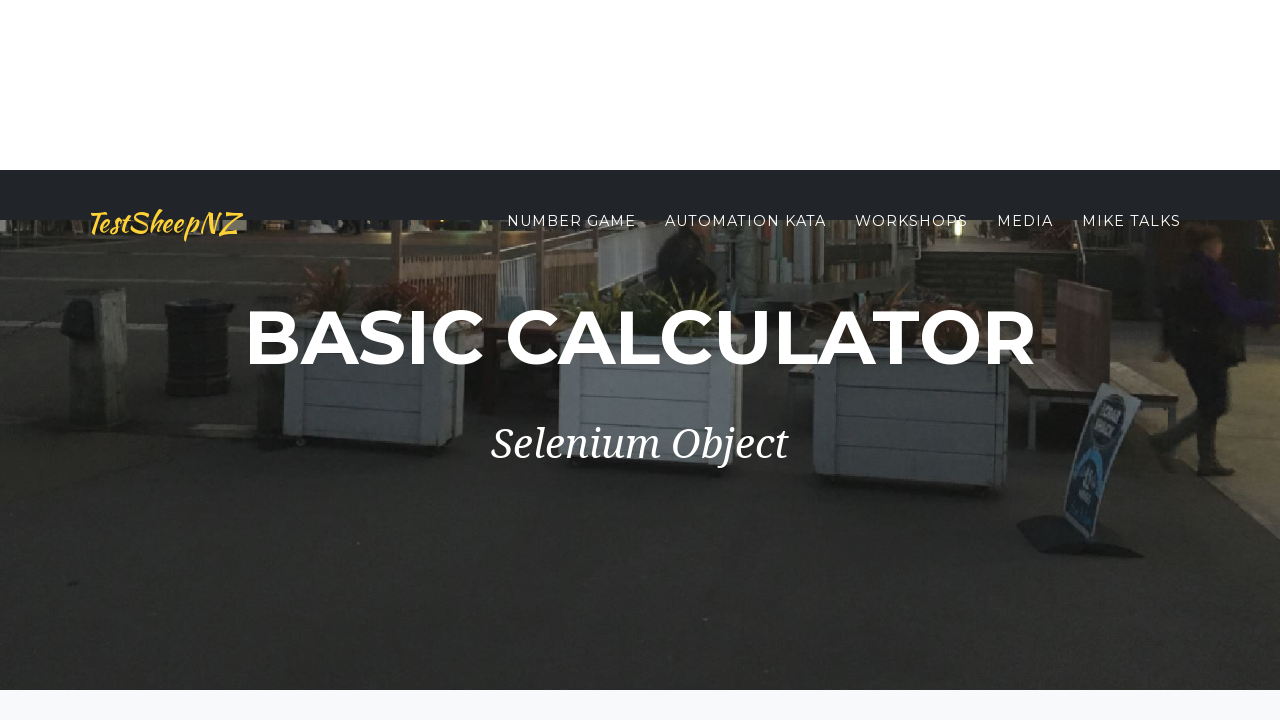

Selected Build 3 from dropdown on #selectBuild
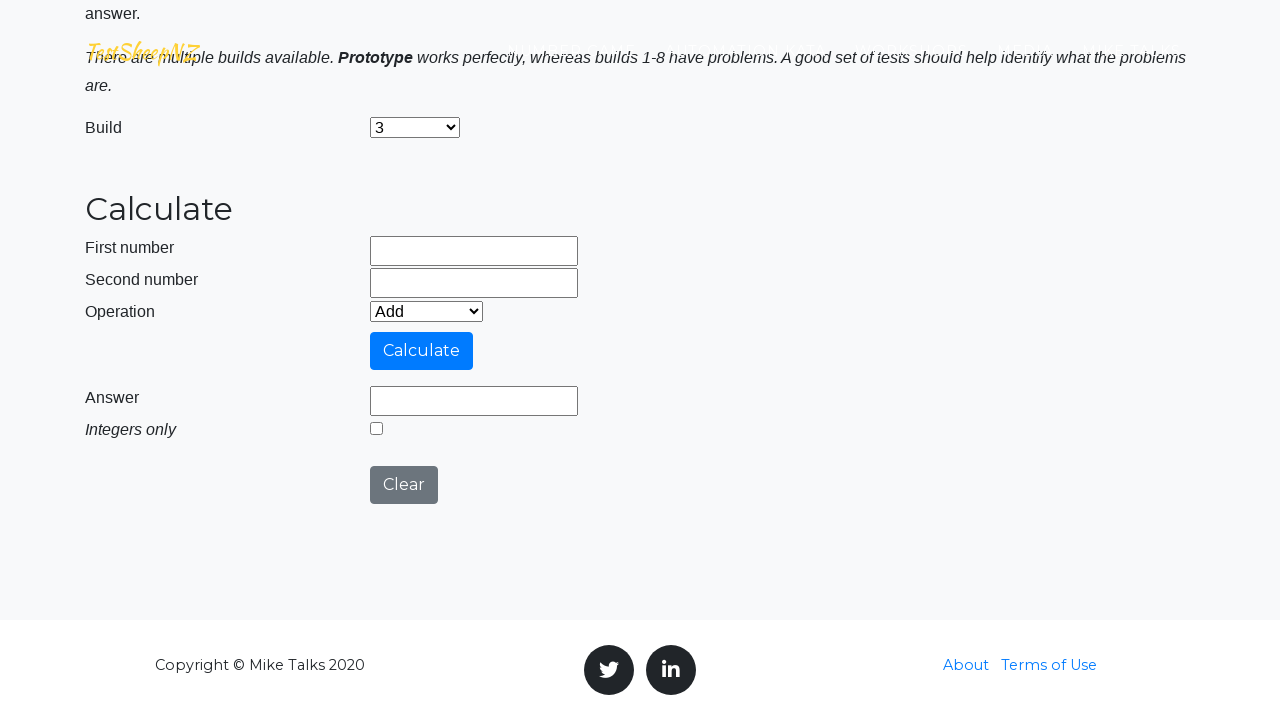

Selected subtract operation from dropdown on #selectOperationDropdown
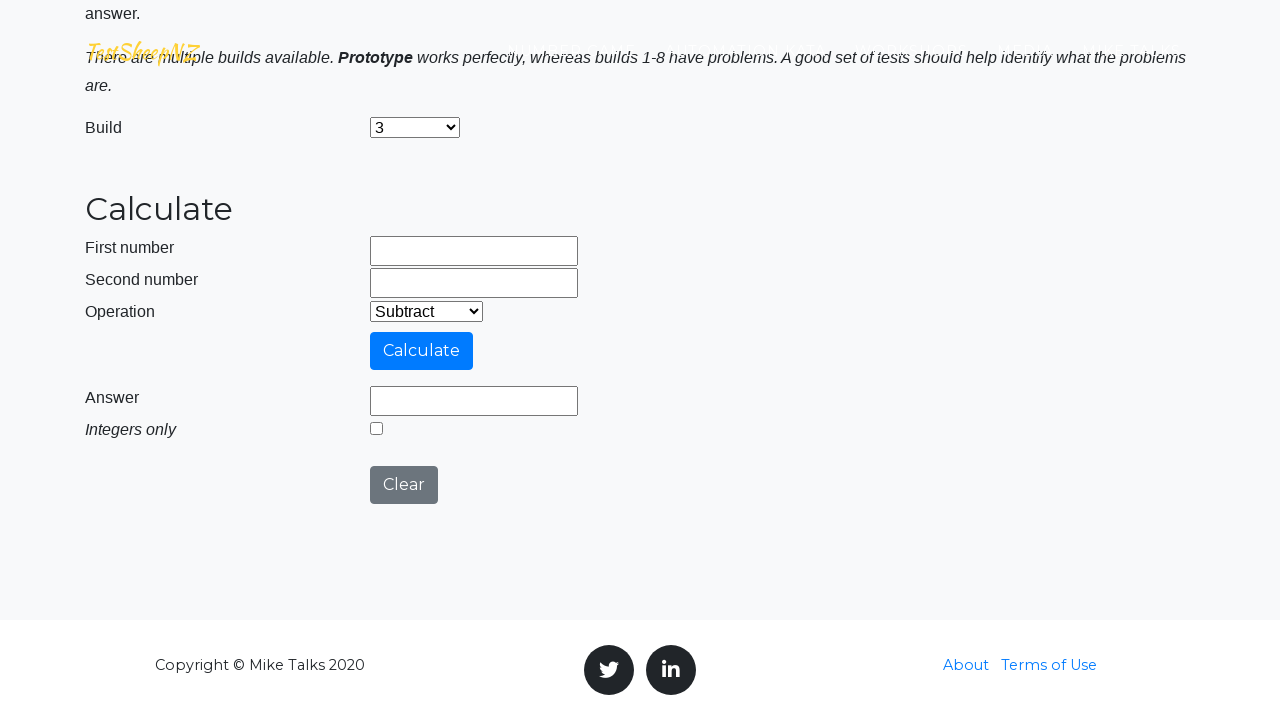

Entered 1500 in first number field on input[name='number1']
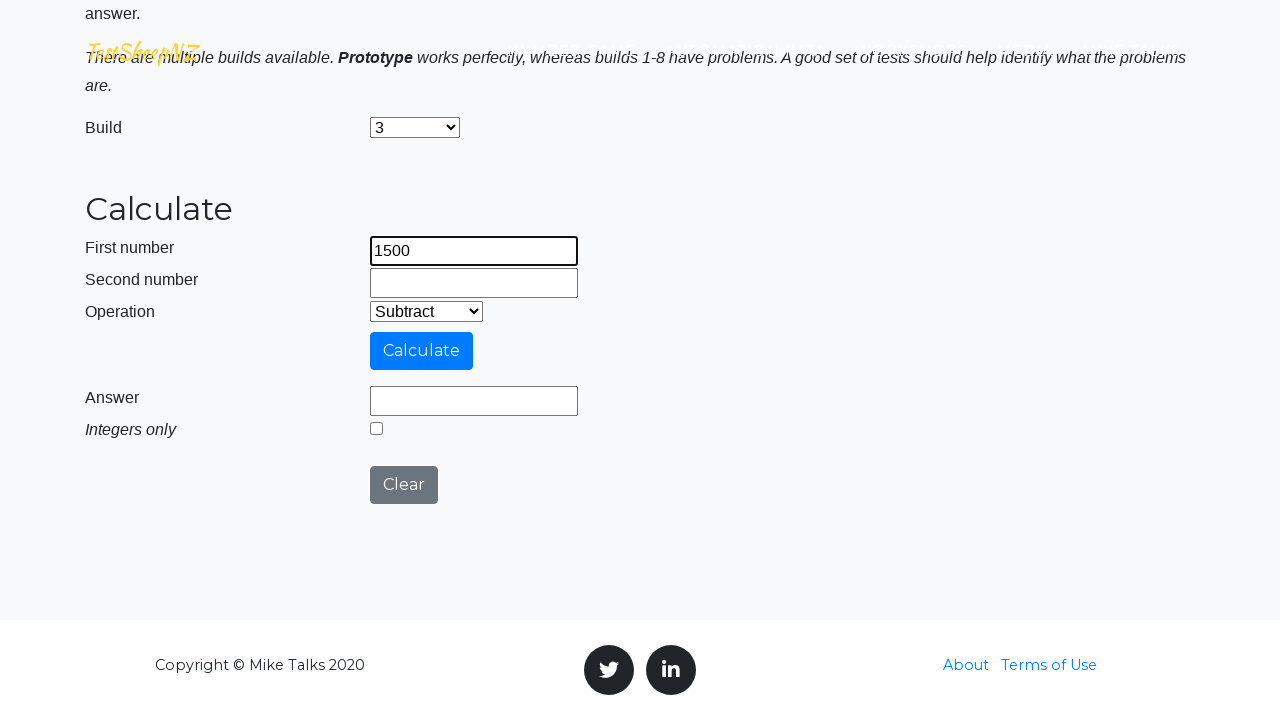

Entered 110.43 in second number field on input[name='number2']
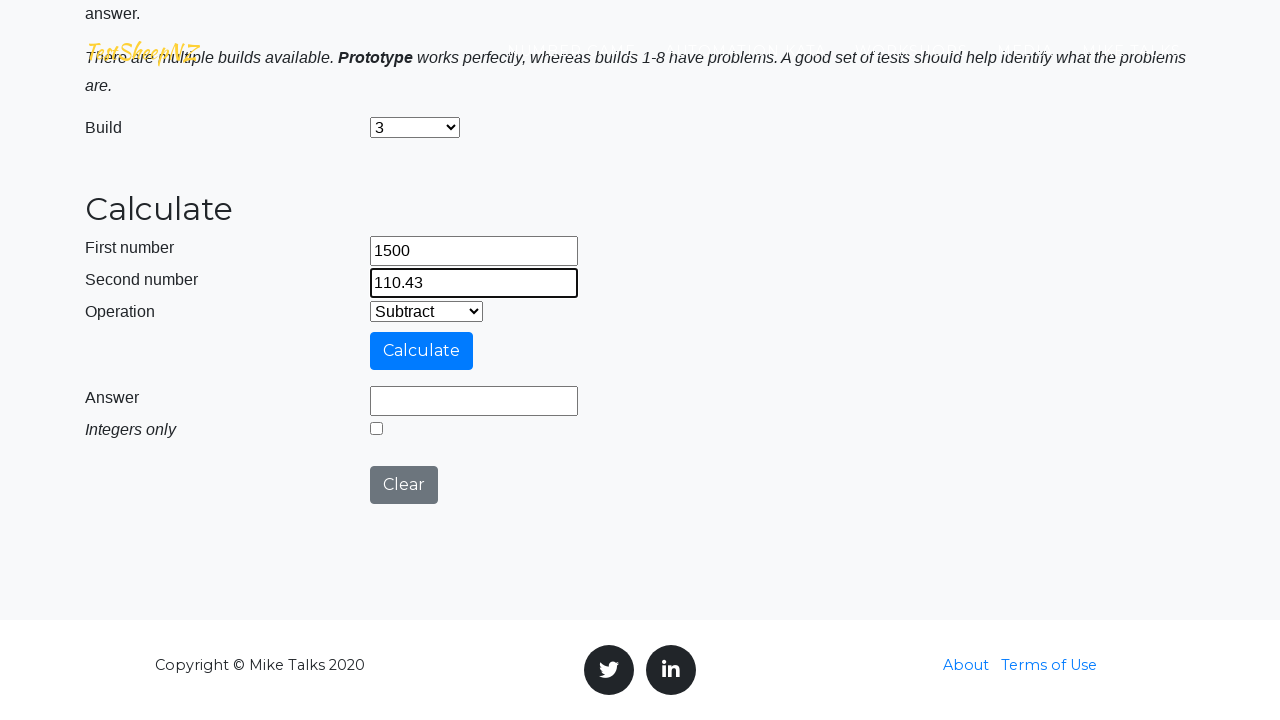

Clicked calculate button at (422, 351) on #calculateButton
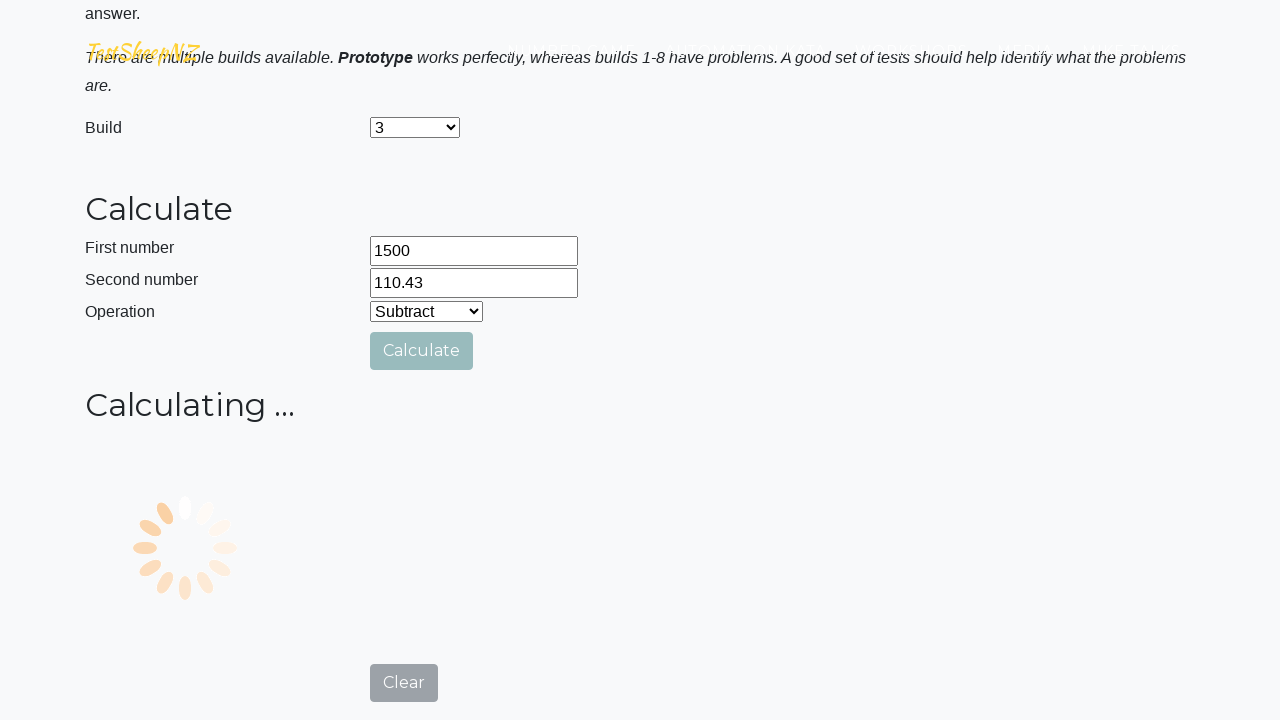

Answer field loaded successfully
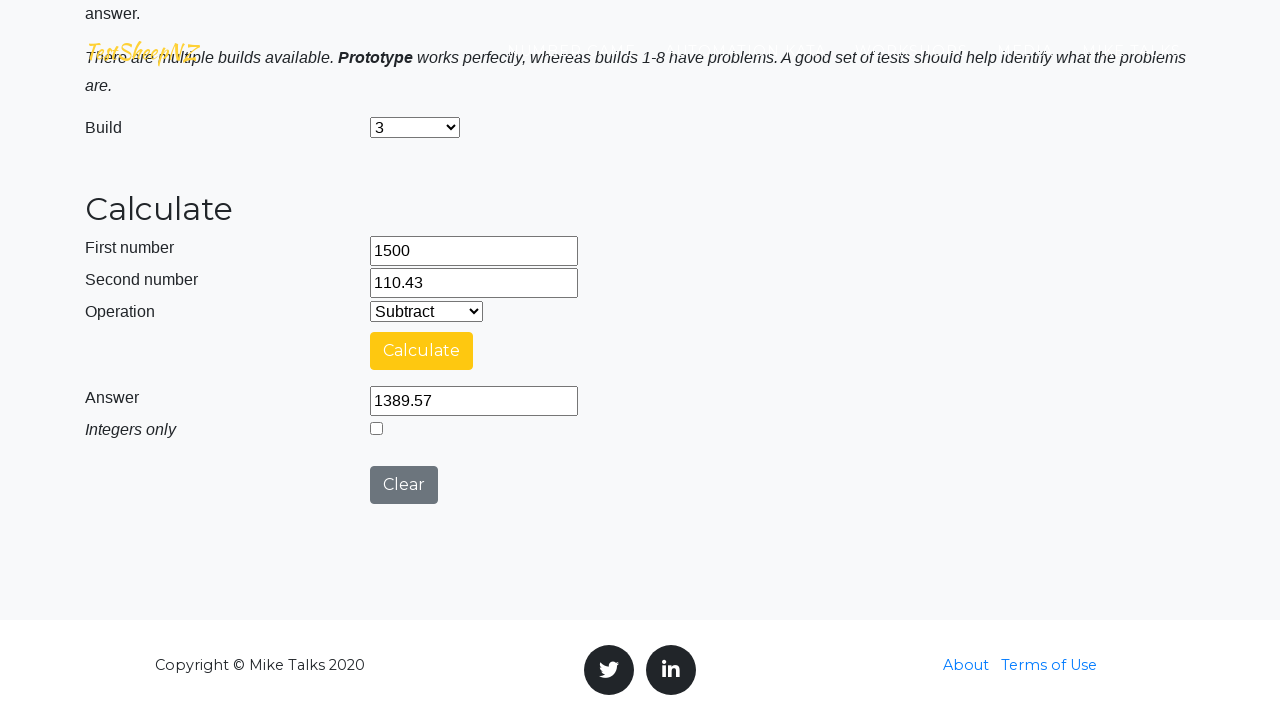

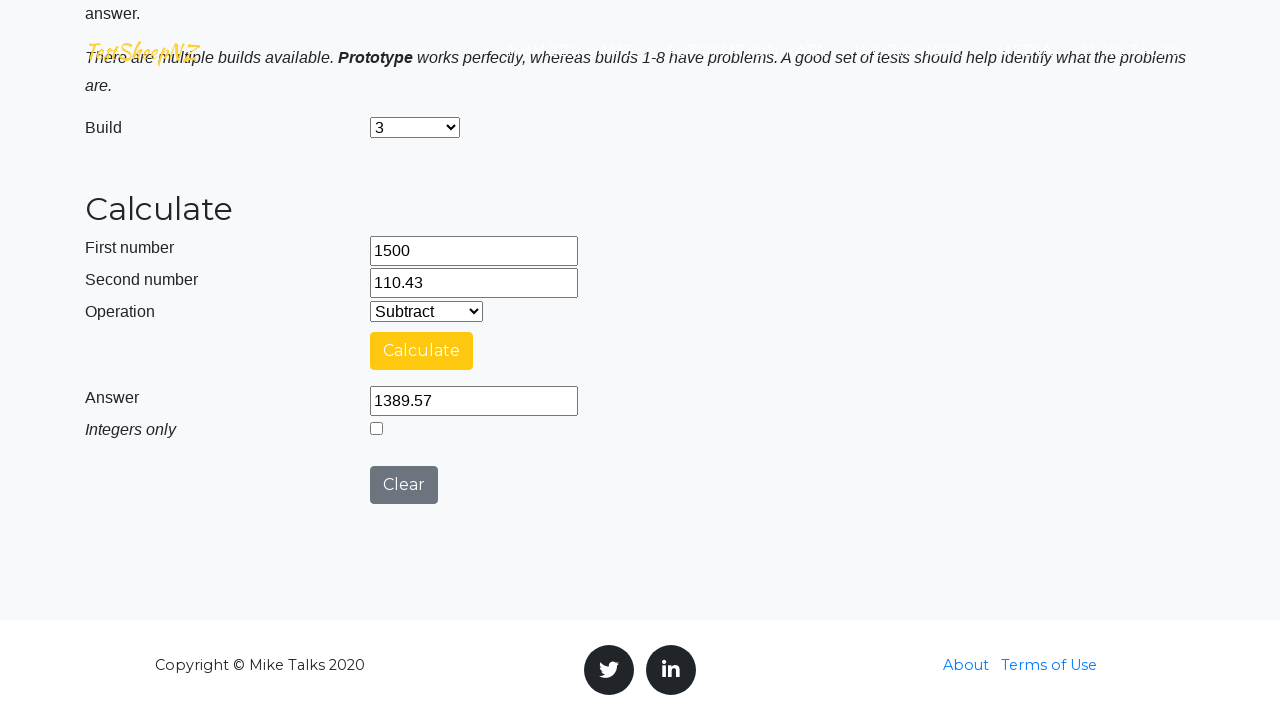